Tests clicking on Python stable version link on Selenium downloads page using xpath contains function with partial text matching

Starting URL: https://www.selenium.dev/downloads/

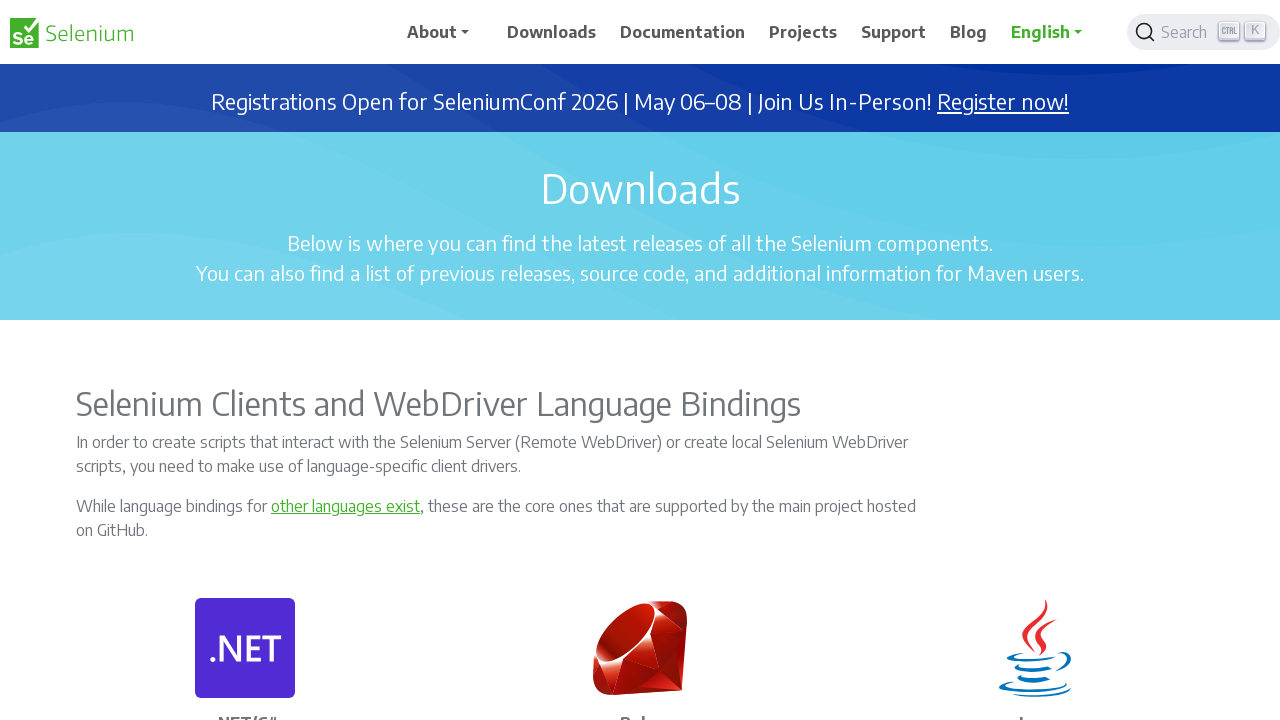

Waited for page to load with networkidle state
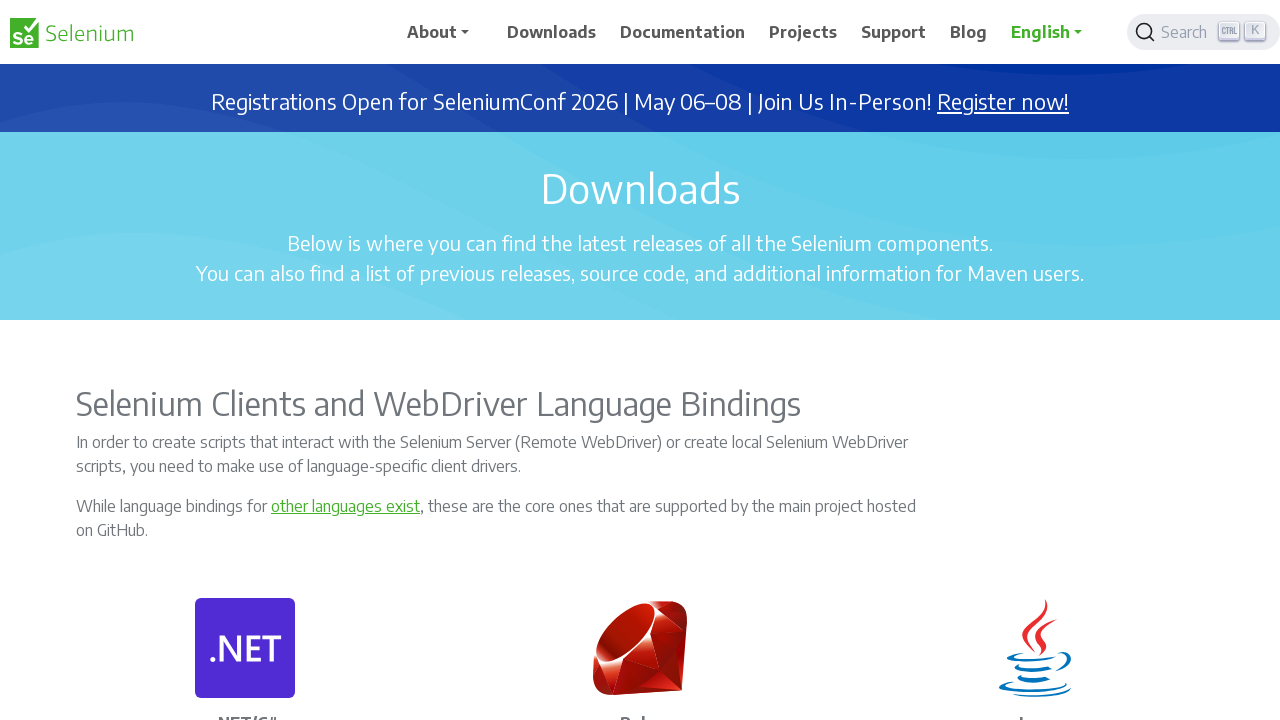

Clicked on Python stable version link using xpath contains function with partial text matching '4.' at (271, 360) on xpath=//a[contains(., '4.')]
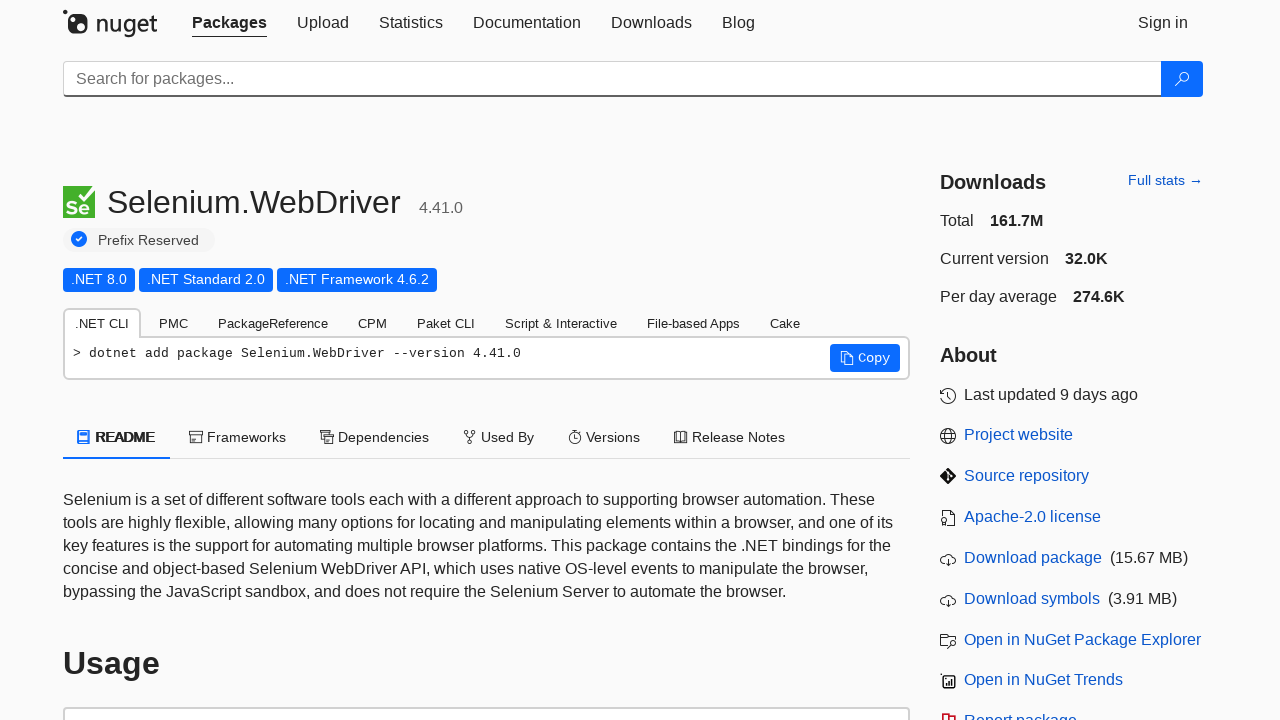

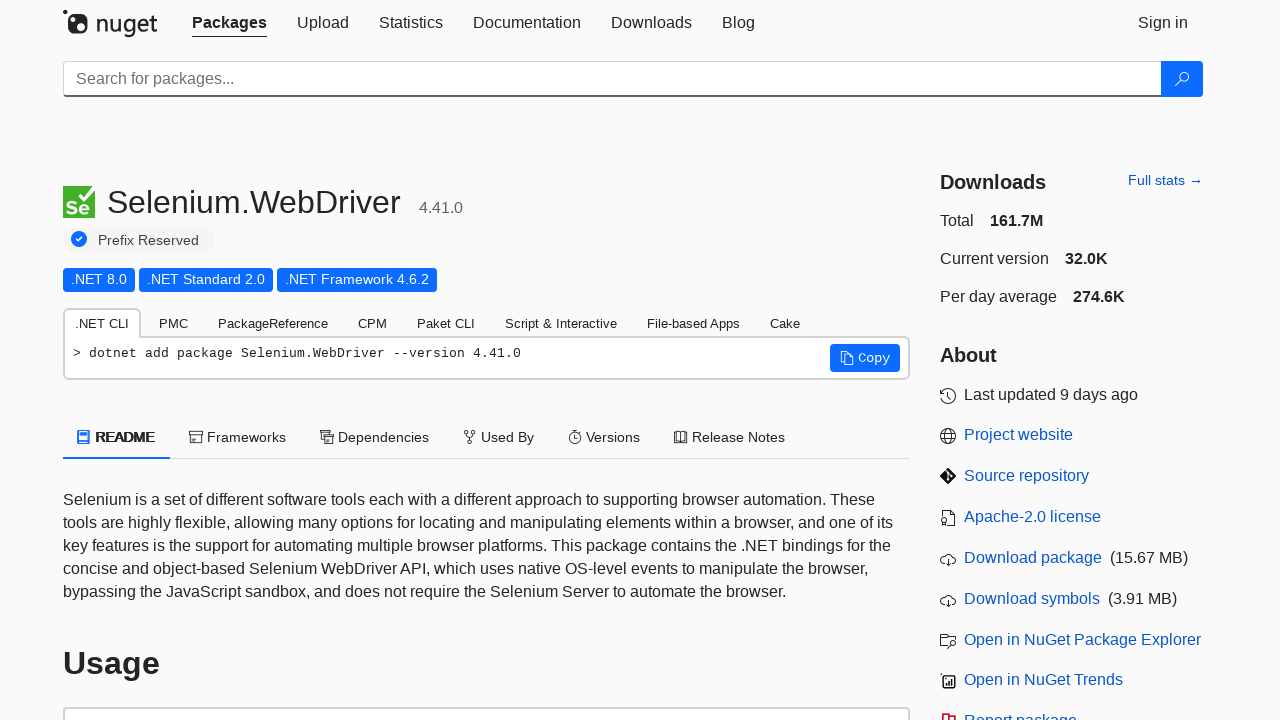